Tests explicit wait functionality by waiting for a button to become clickable and then clicking it.

Starting URL: https://vip.ceshiren.com/#/ui_study

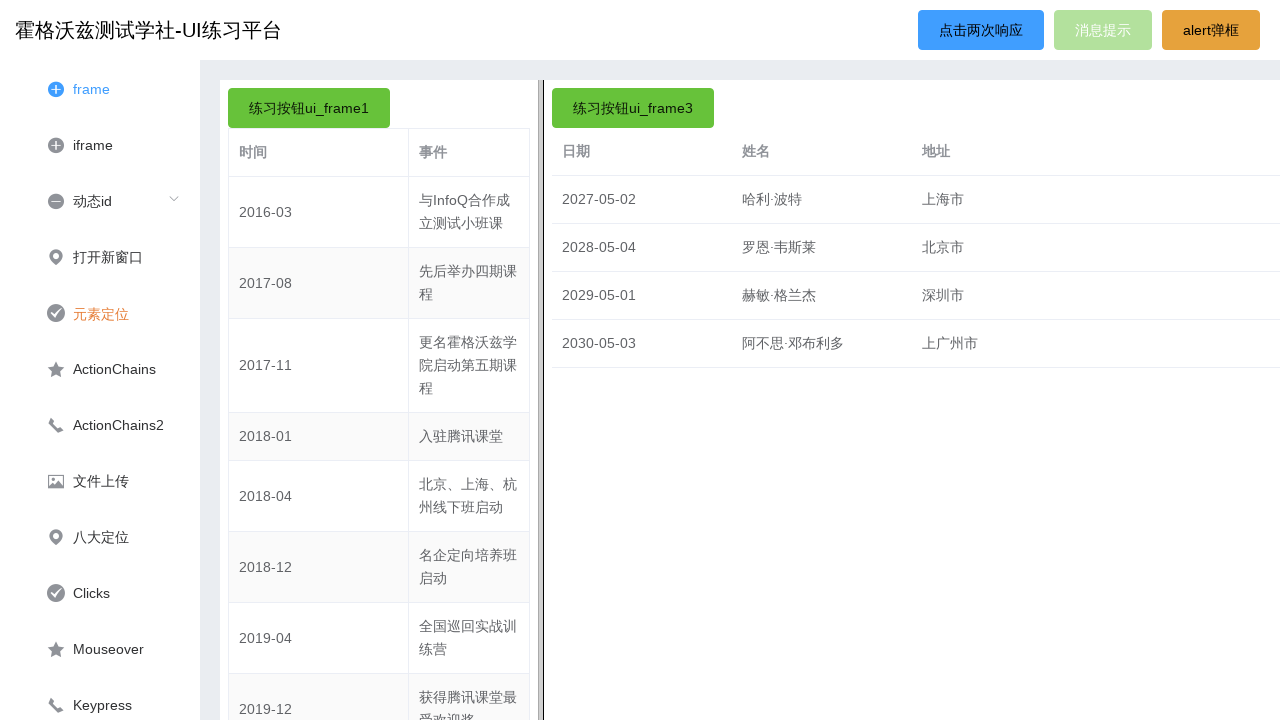

Waited for success button to become visible (10s timeout)
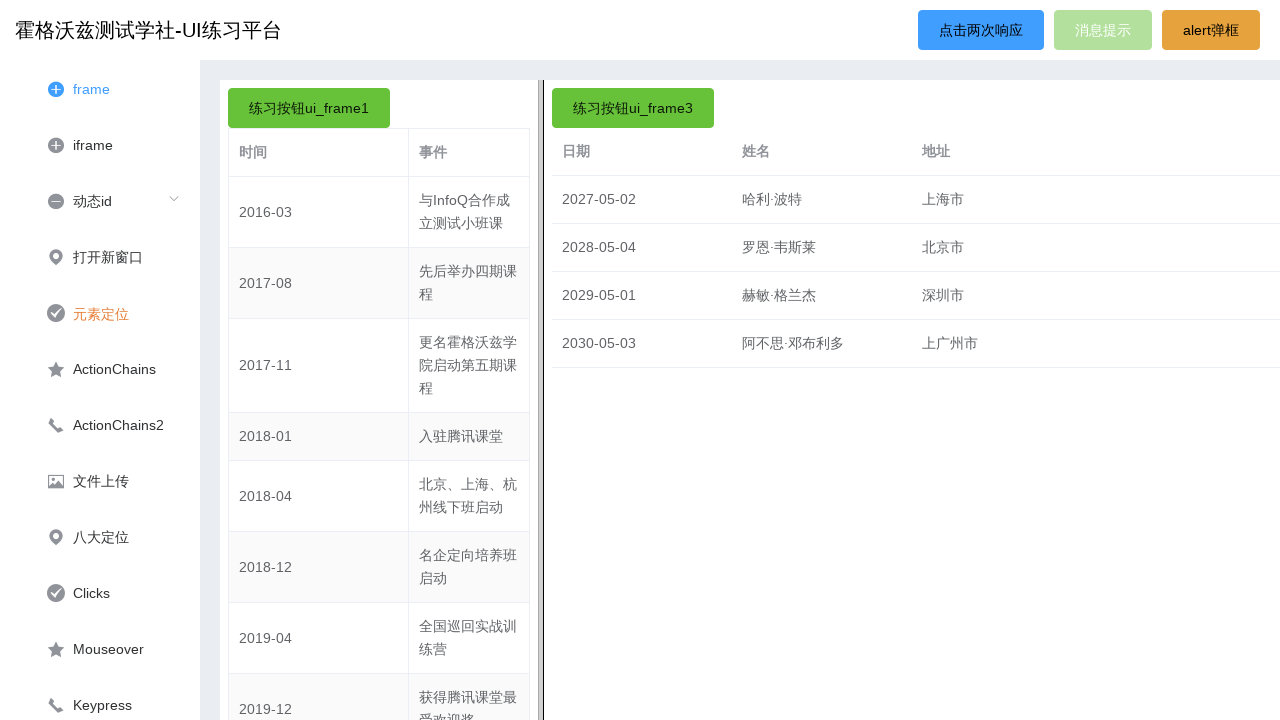

Clicked the success button at (1103, 30) on #success_btn
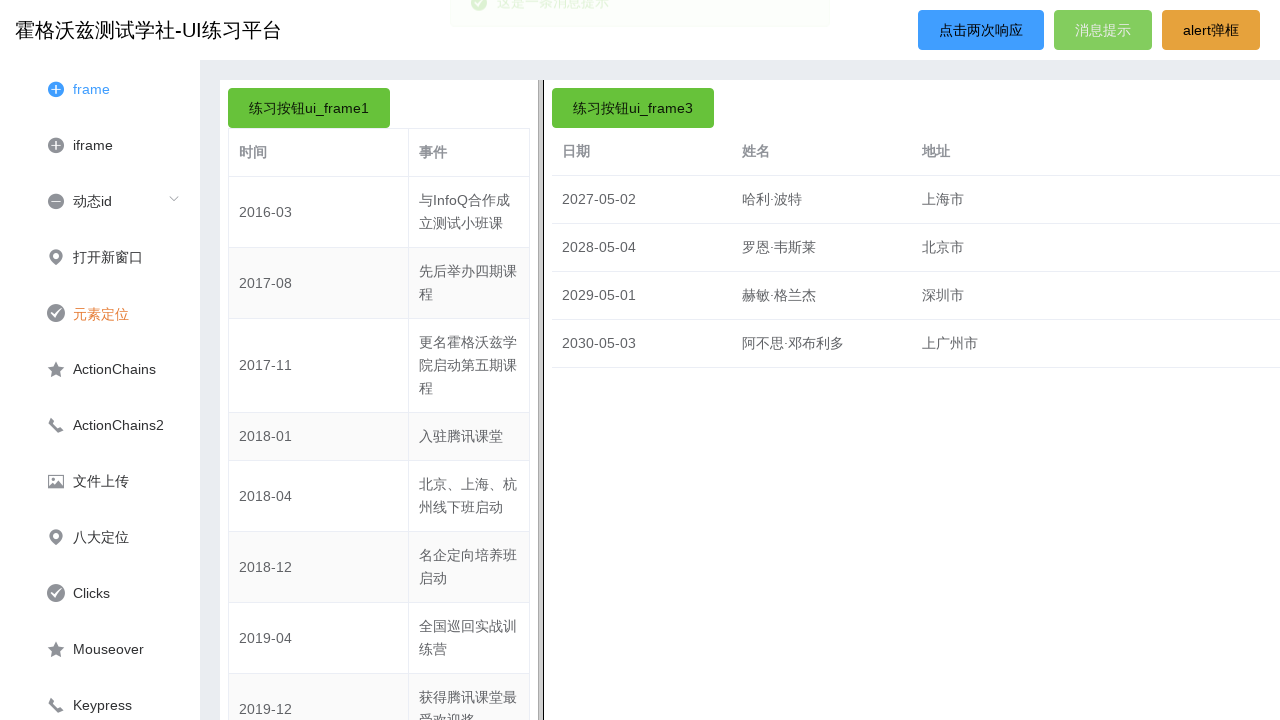

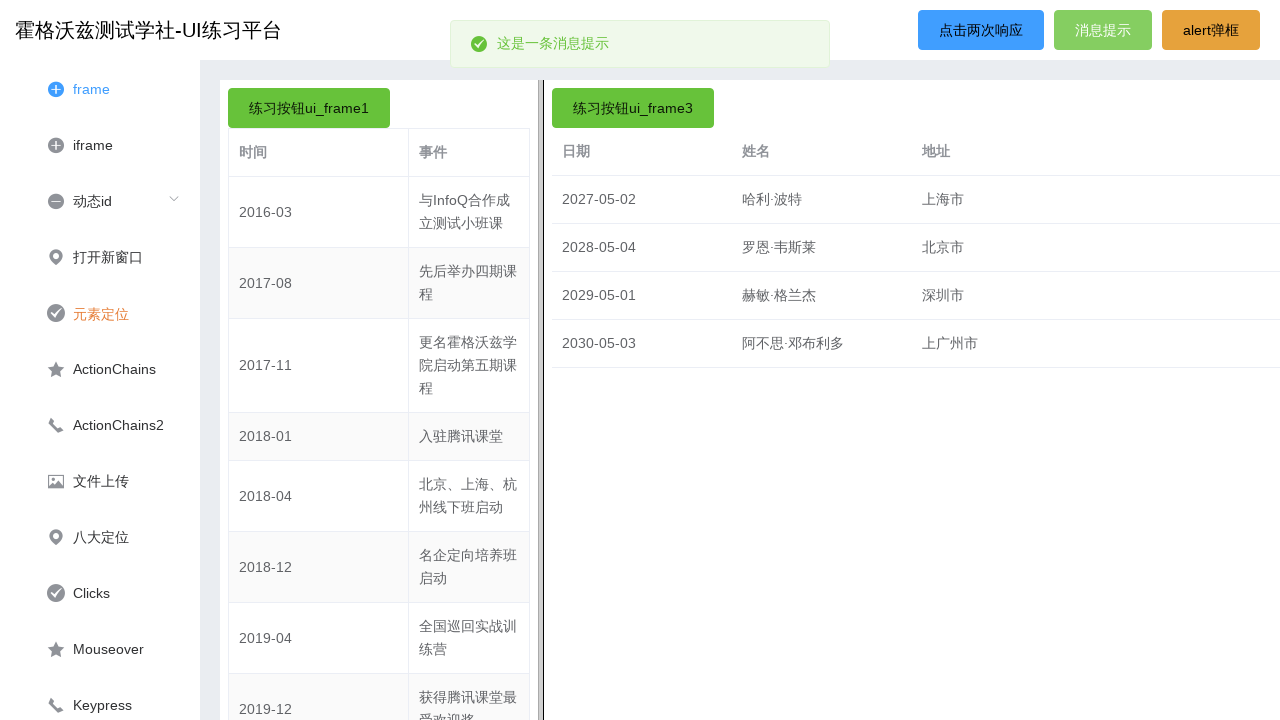